Tests toggling all items to completed and then back to active state

Starting URL: https://demo.playwright.dev/todomvc

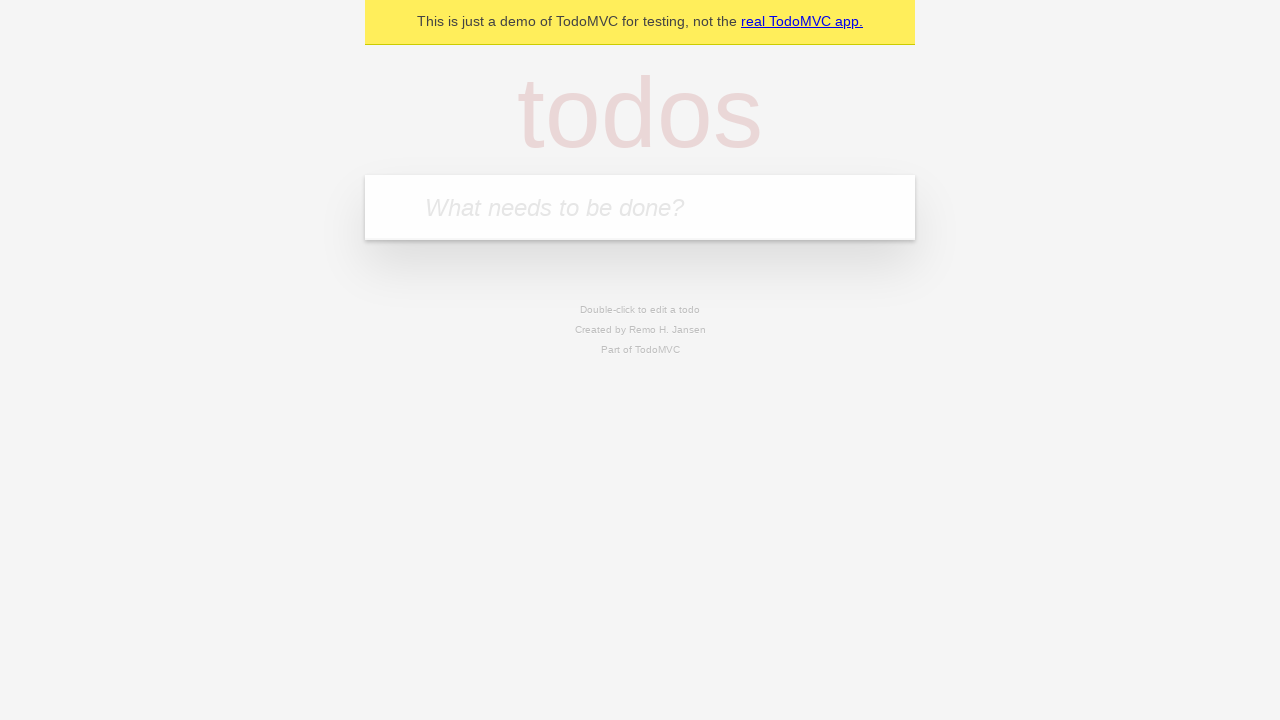

Filled first todo input with 'buy some cheese' on internal:attr=[placeholder="What needs to be done?"i]
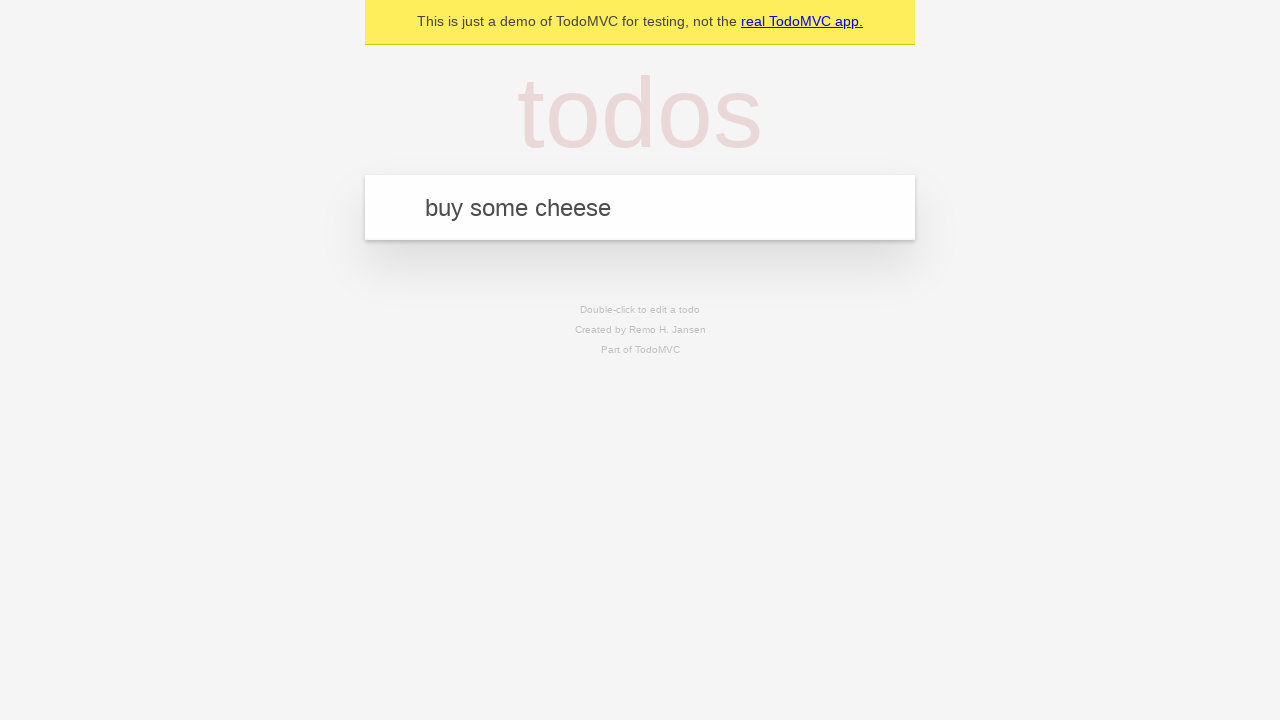

Pressed Enter to create first todo on internal:attr=[placeholder="What needs to be done?"i]
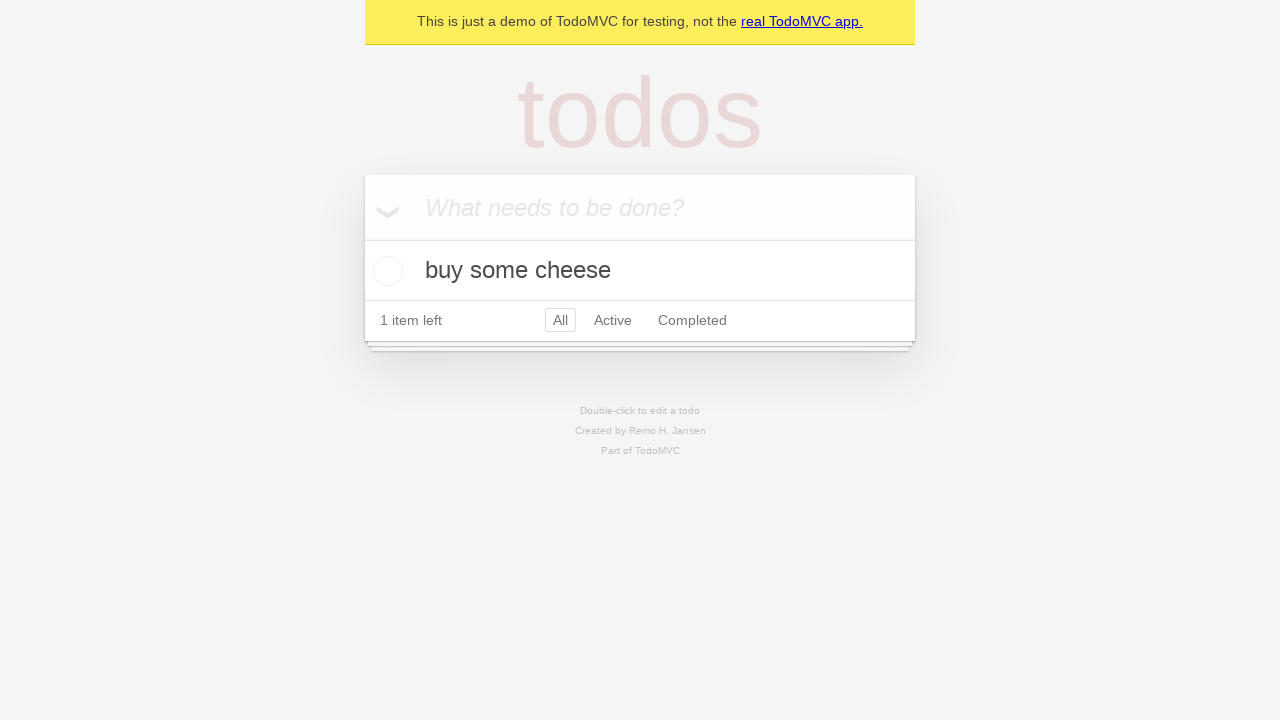

Filled second todo input with 'feed the cat' on internal:attr=[placeholder="What needs to be done?"i]
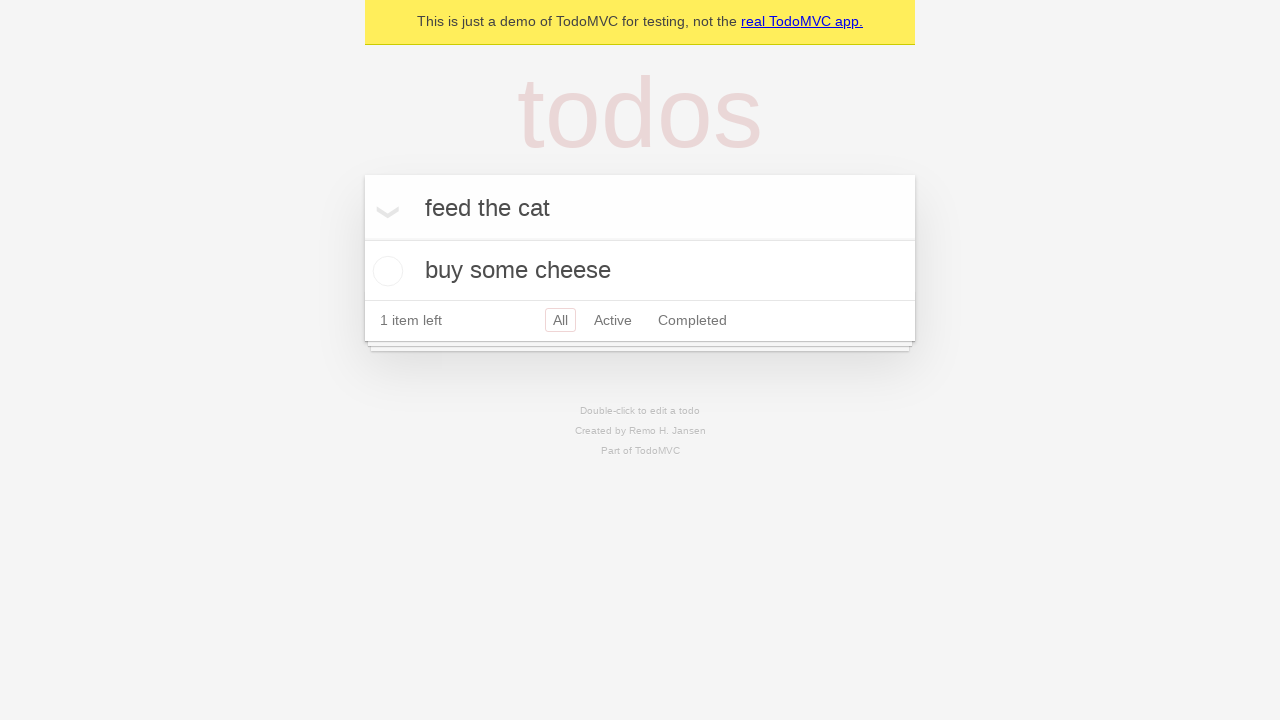

Pressed Enter to create second todo on internal:attr=[placeholder="What needs to be done?"i]
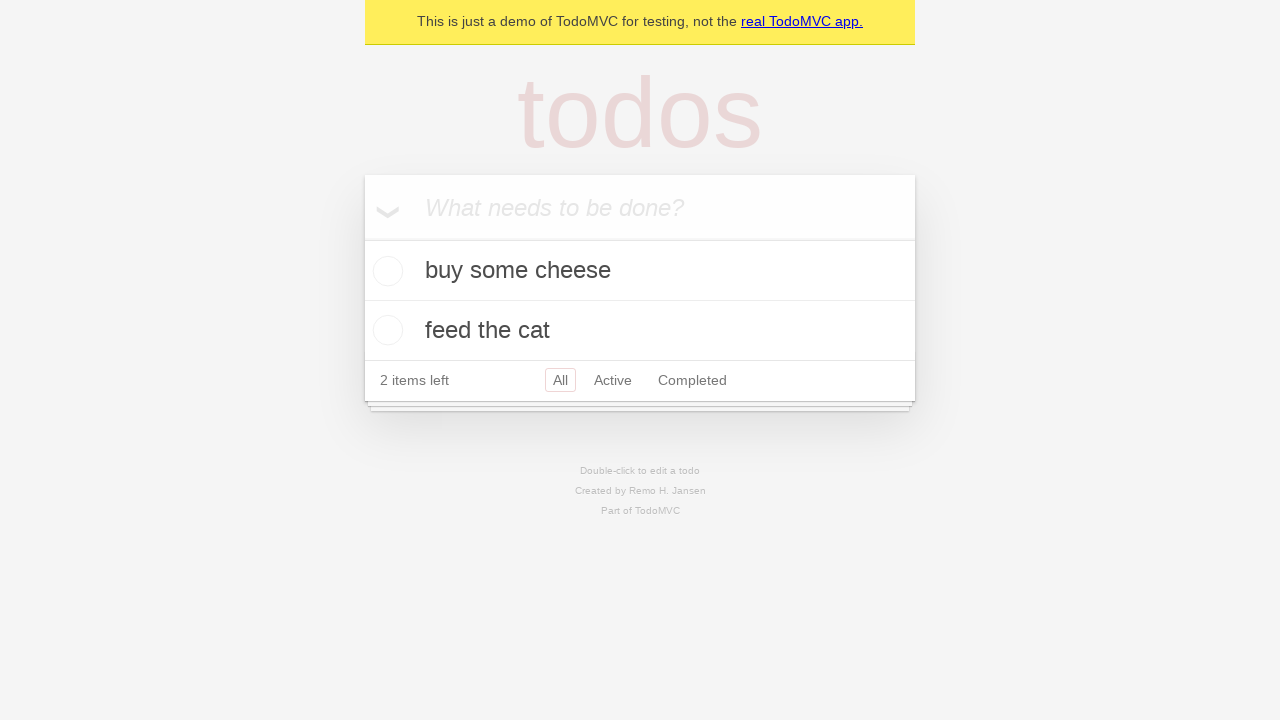

Filled third todo input with 'book a doctors appointment' on internal:attr=[placeholder="What needs to be done?"i]
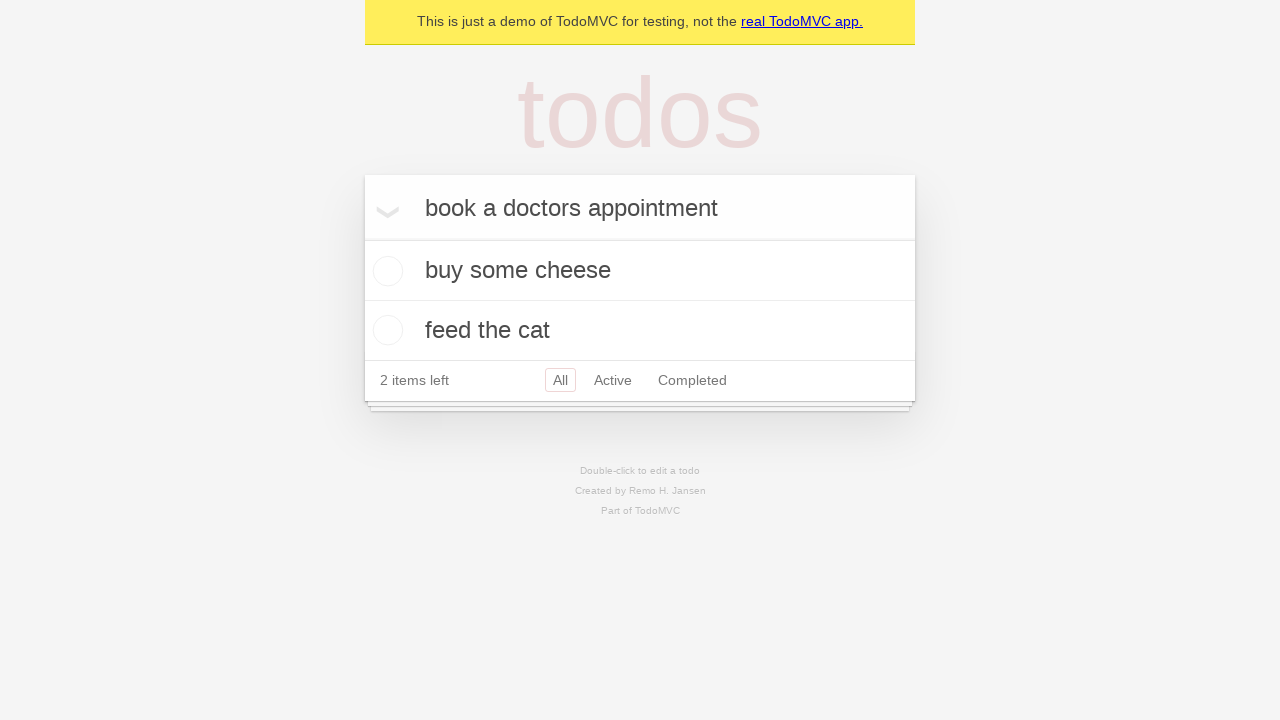

Pressed Enter to create third todo on internal:attr=[placeholder="What needs to be done?"i]
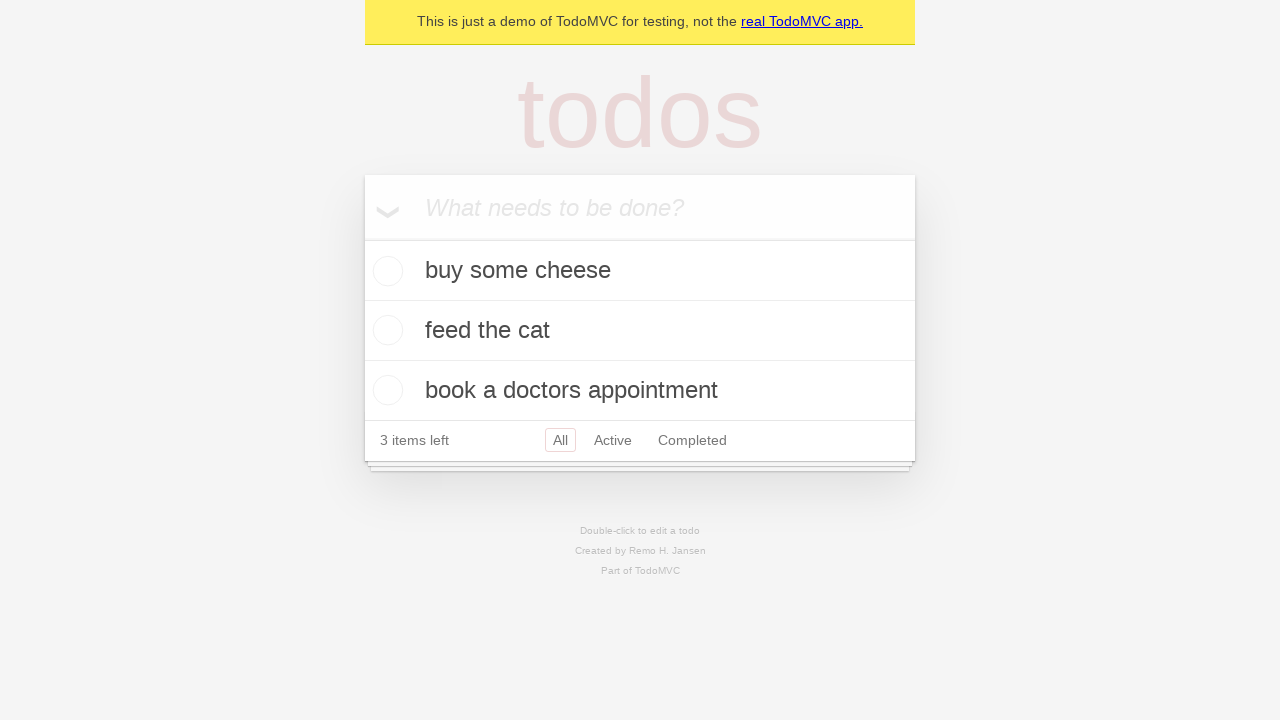

Checked 'Mark all as complete' checkbox to toggle all todos to completed at (362, 238) on internal:label="Mark all as complete"i
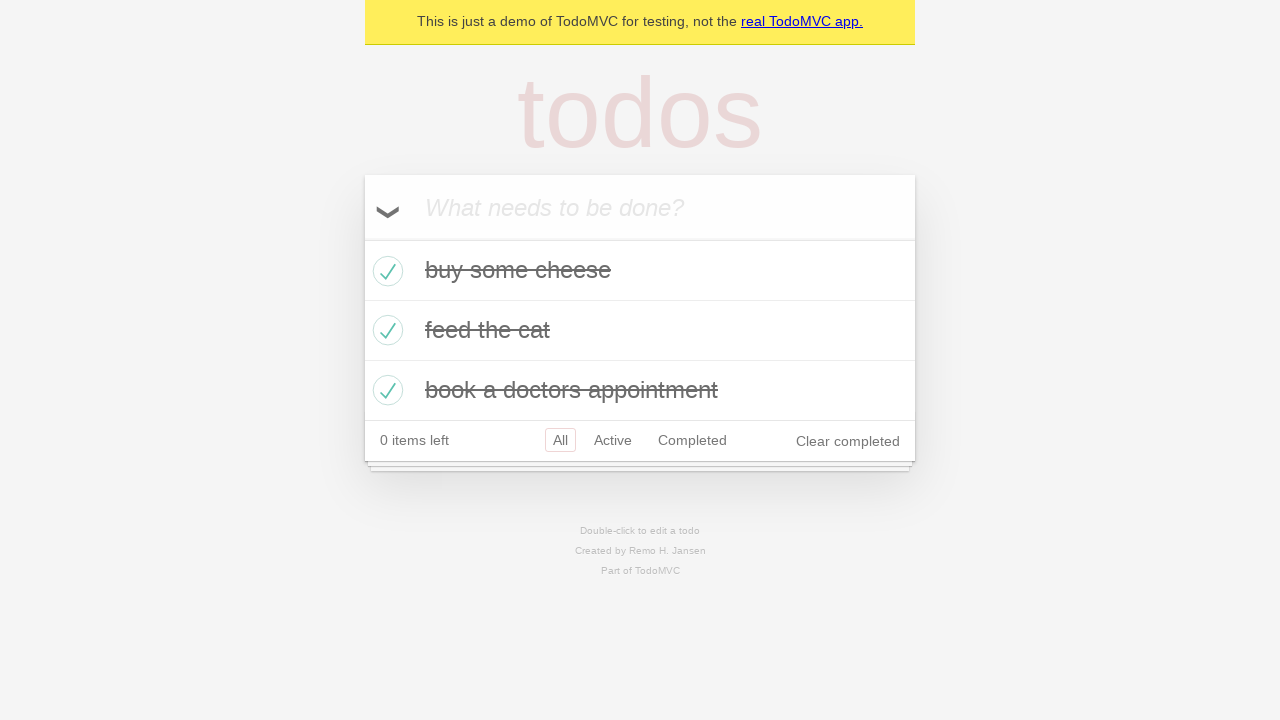

Unchecked 'Mark all as complete' checkbox to toggle all todos back to active at (362, 238) on internal:label="Mark all as complete"i
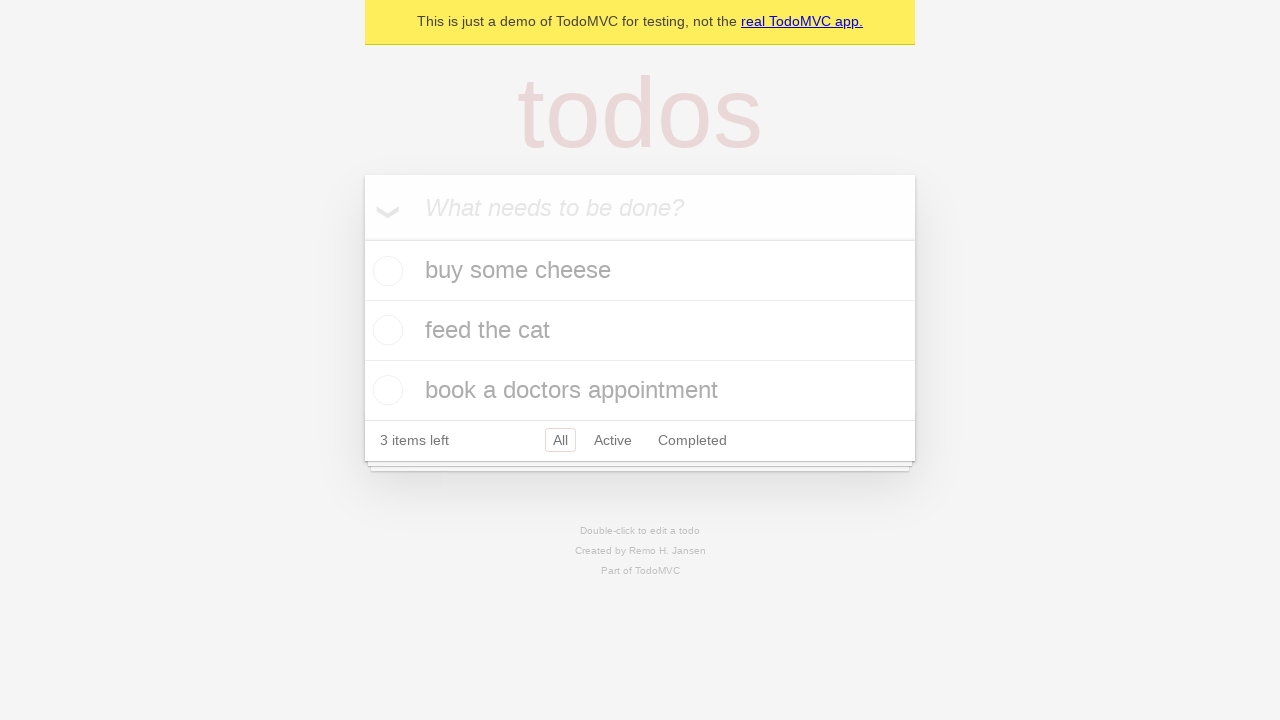

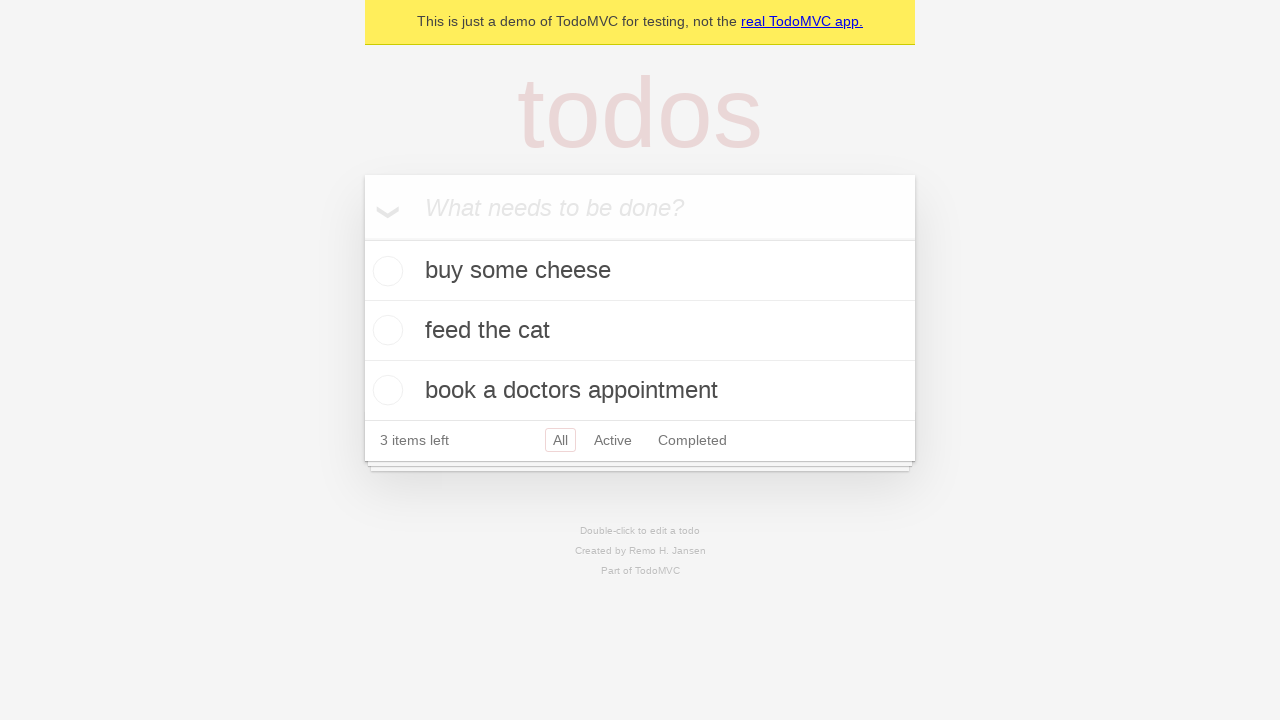